Tests browser tab and window management by opening a new tab, opening a new window, and navigating to a different URL in the new context.

Starting URL: https://vinothqaacademy.com/webtable/

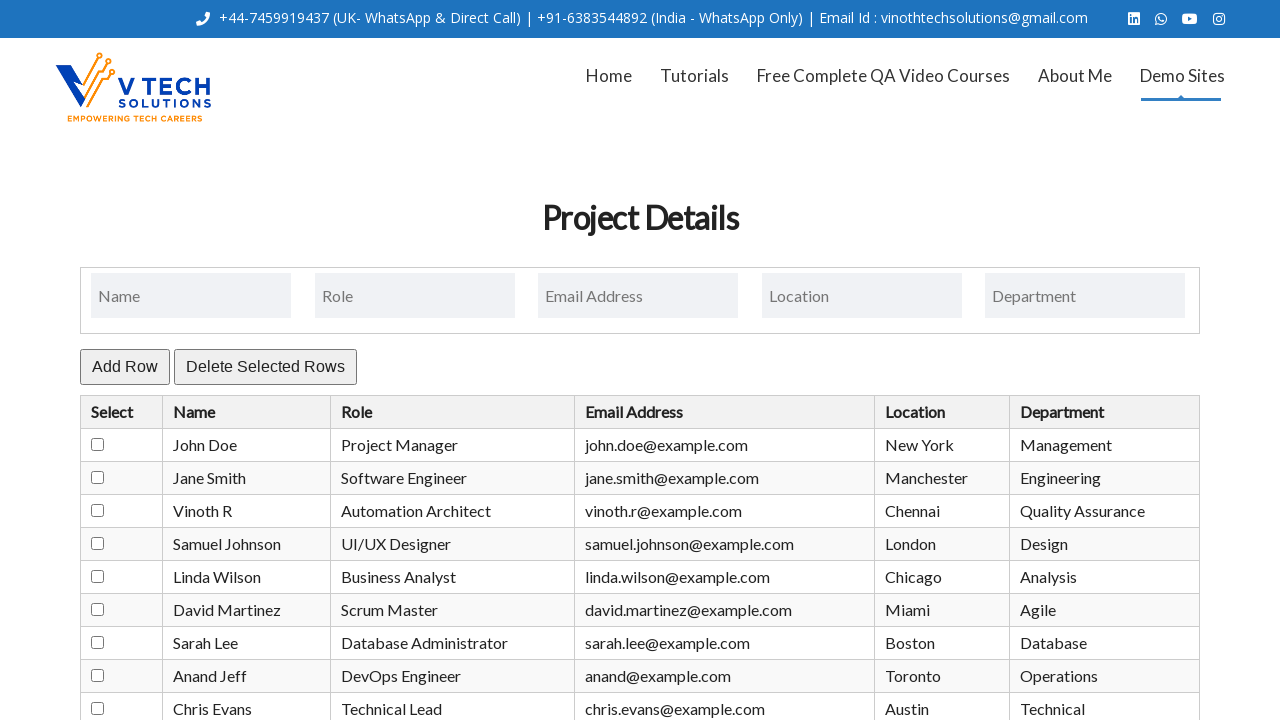

Opened a new tab
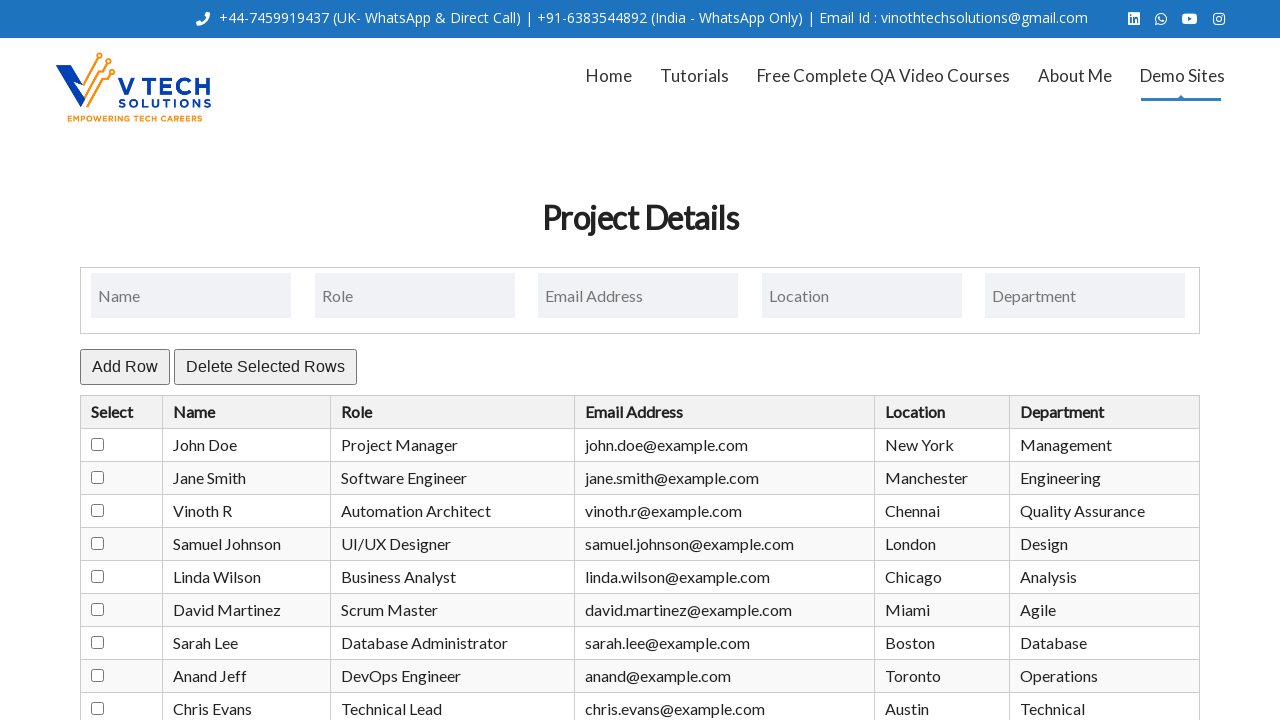

Opened a new window
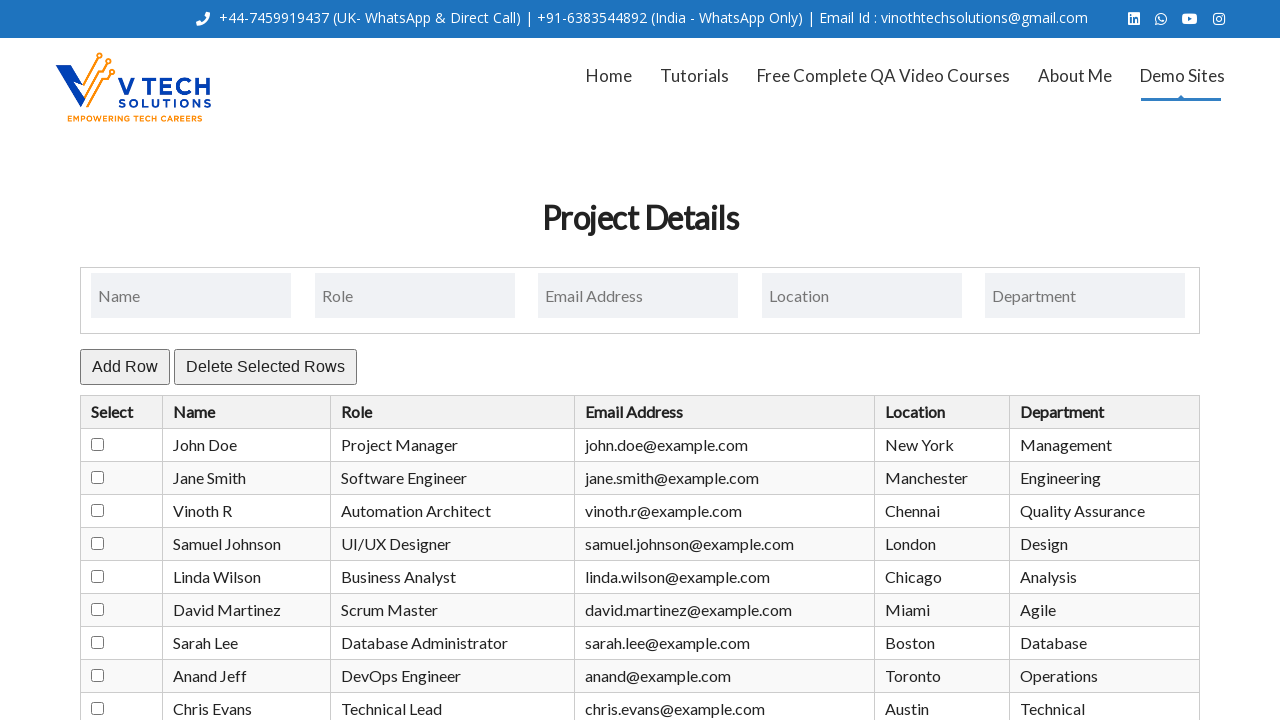

Navigated to https://fakerestapi.azurewebsites.net/index.html in new window
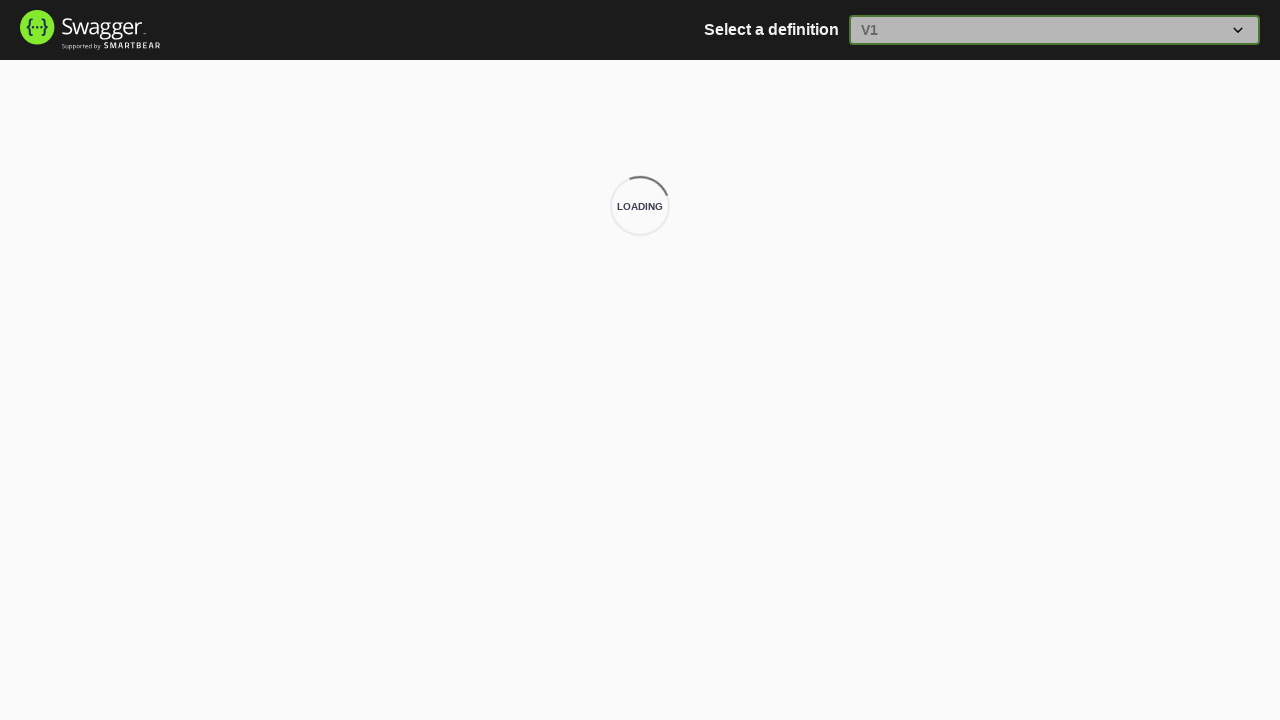

Waited for page DOM content to load
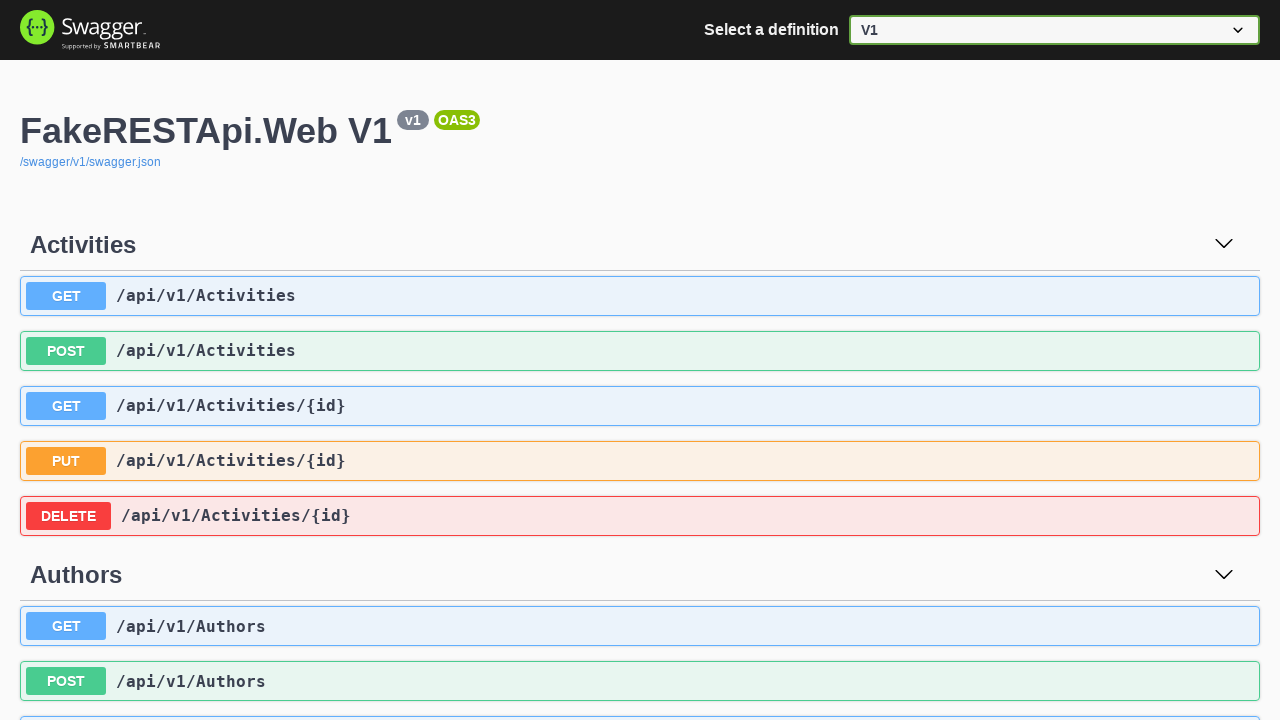

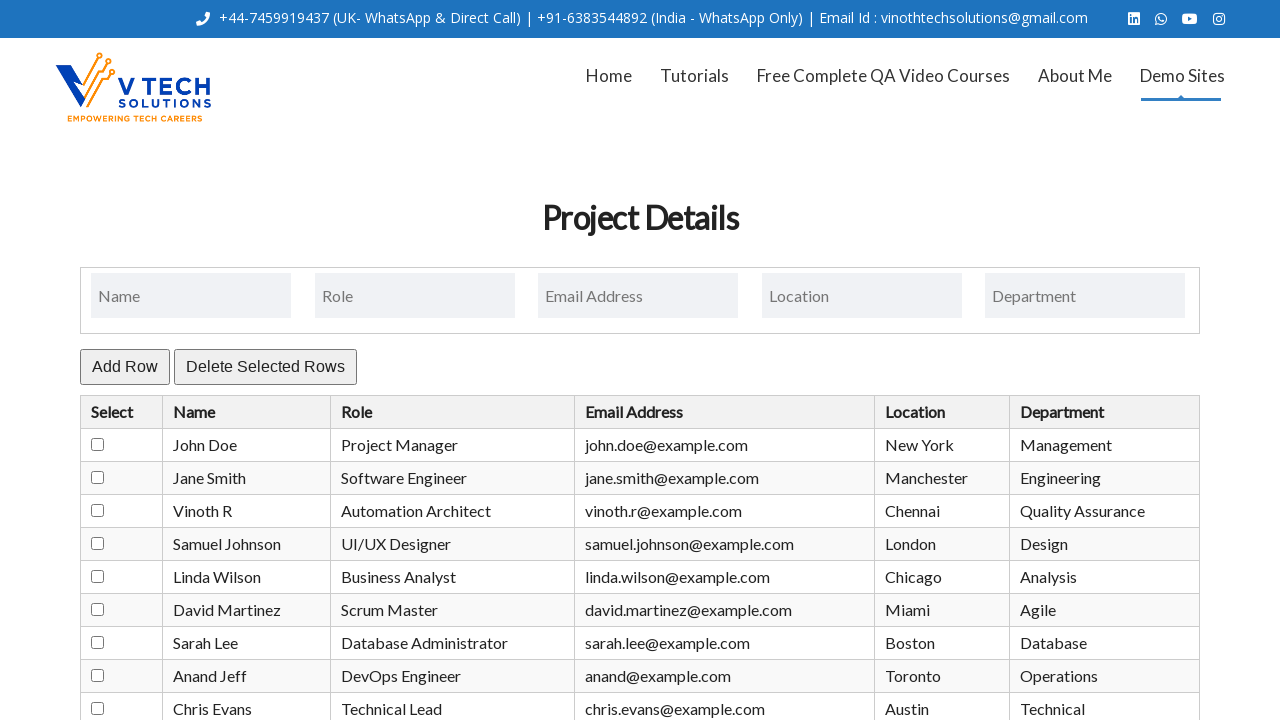